Tests an e-commerce grocery shopping flow by adding specific items (Cucumber, Broccoli, Beetroot) to cart, proceeding to checkout, and applying a promo code

Starting URL: https://rahulshettyacademy.com/seleniumPractise/

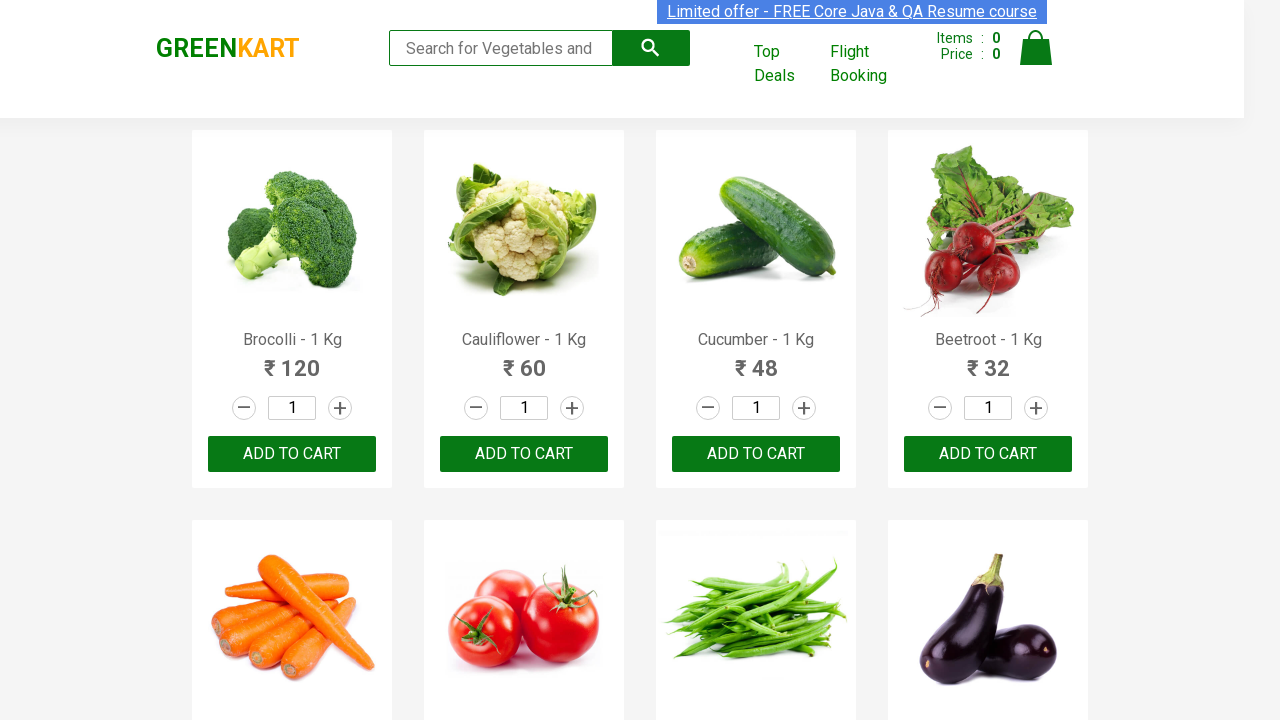

Waited for product list to load
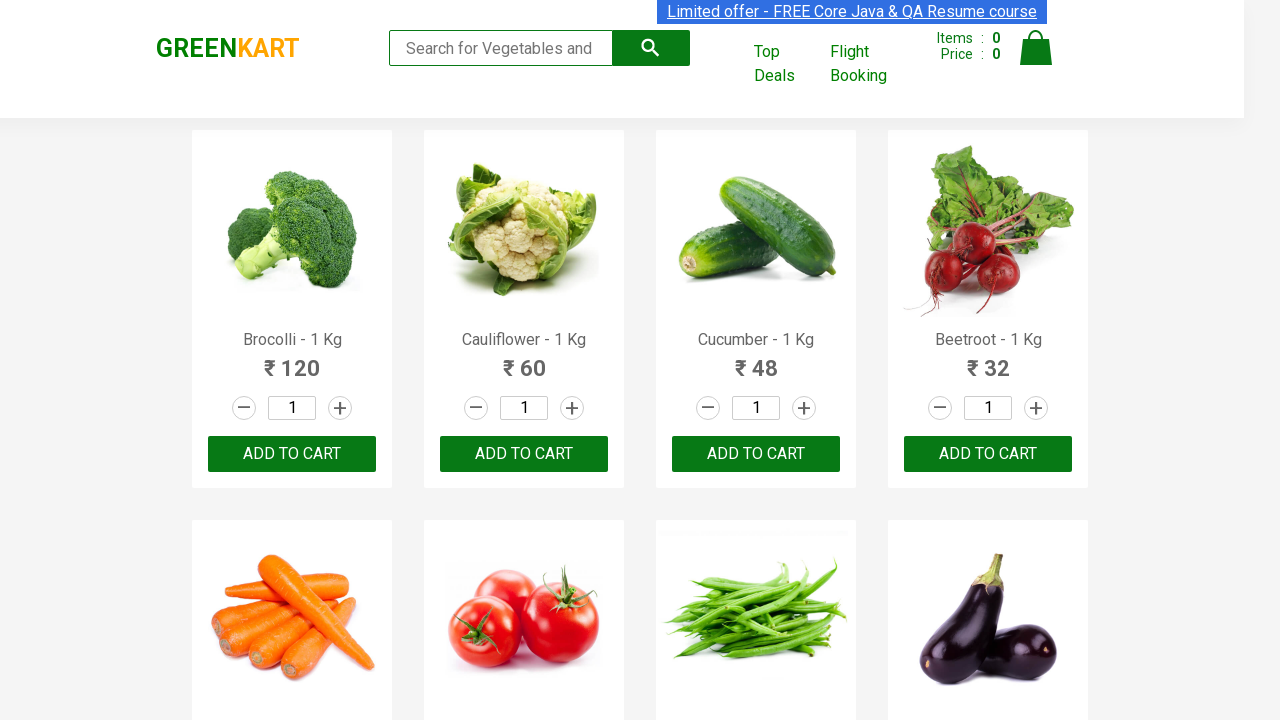

Retrieved all product elements from page
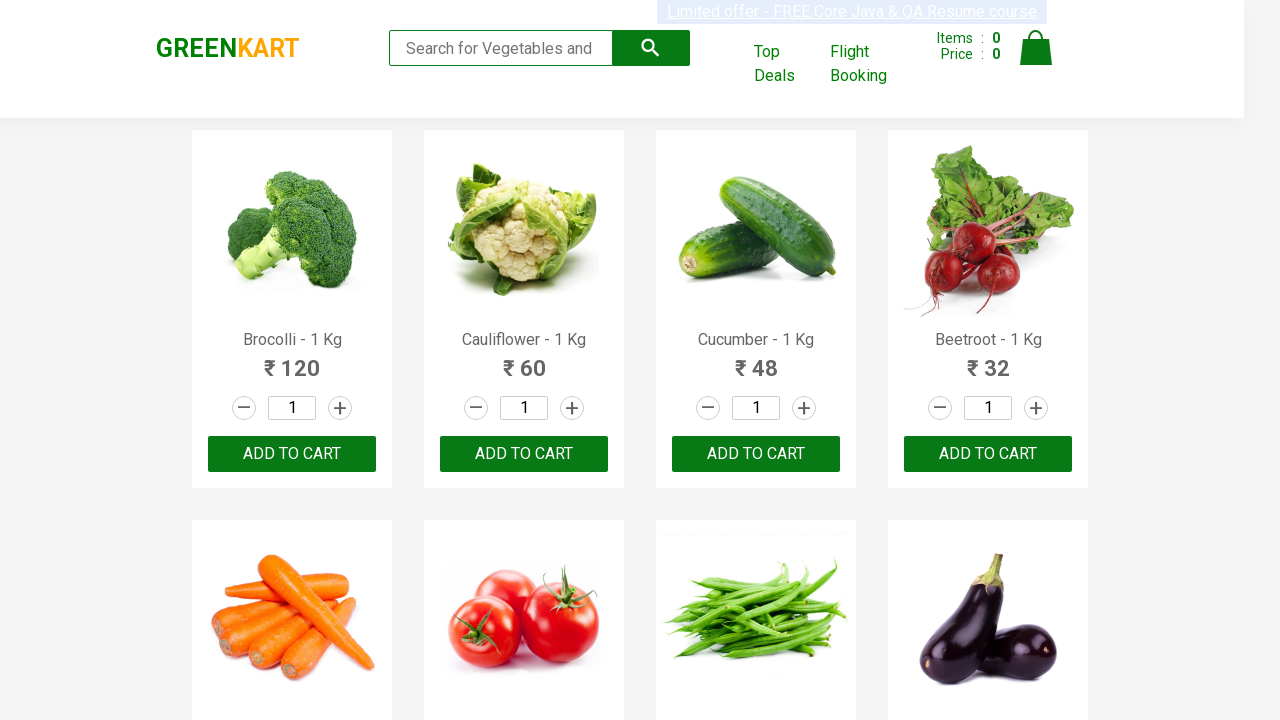

Added Brocolli to cart at (292, 454) on xpath=//div[@class='product-action']/button >> nth=0
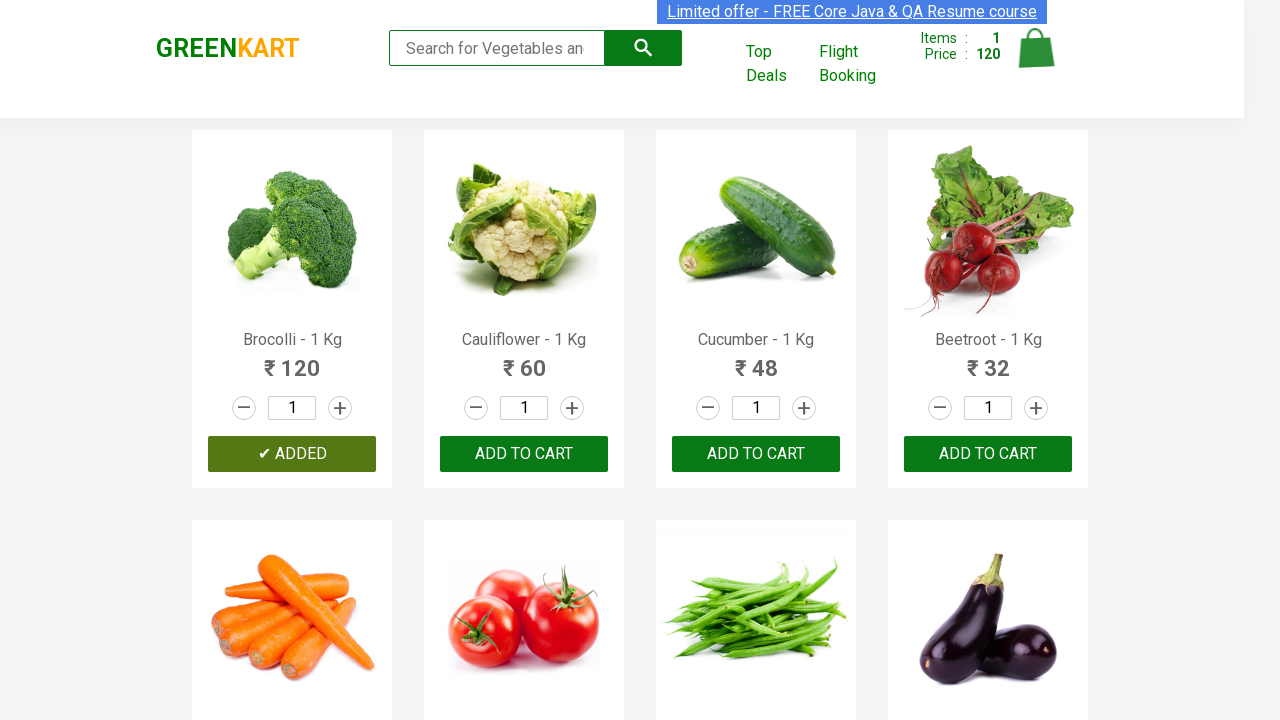

Added Cucumber to cart at (756, 454) on xpath=//div[@class='product-action']/button >> nth=2
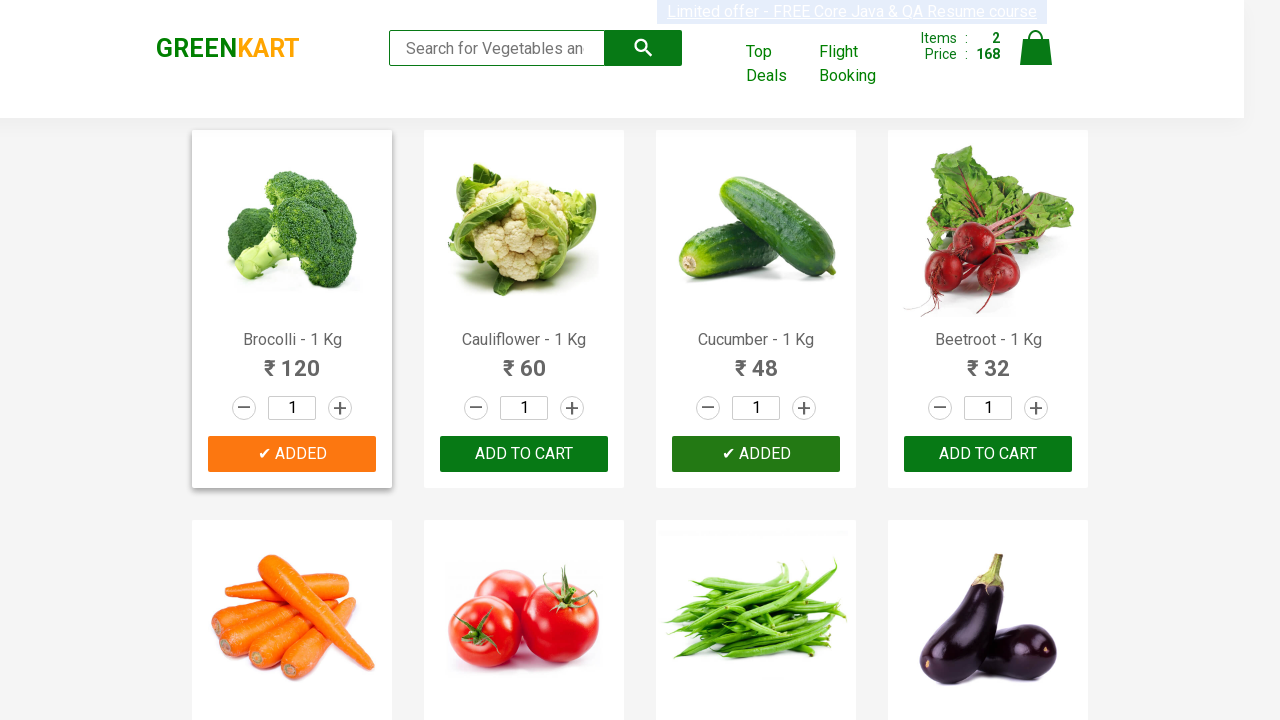

Added Beetroot to cart at (988, 454) on xpath=//div[@class='product-action']/button >> nth=3
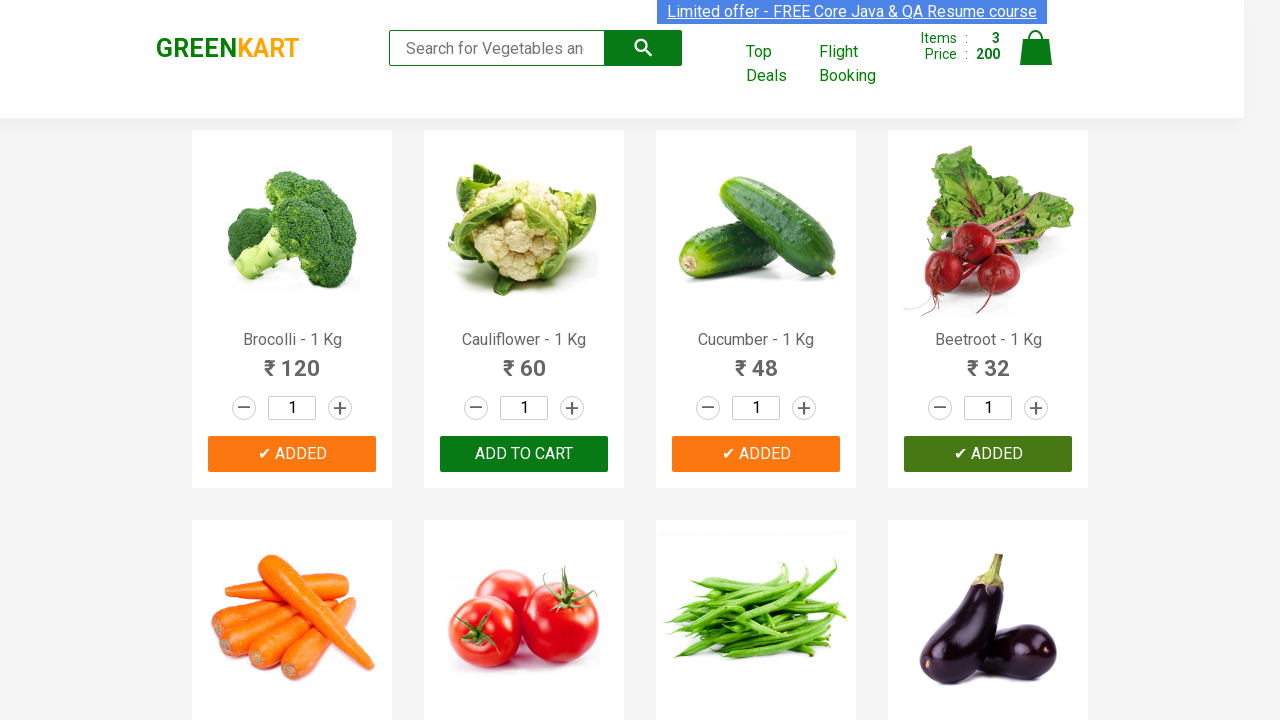

Clicked cart icon to view cart at (1036, 48) on img[alt='Cart']
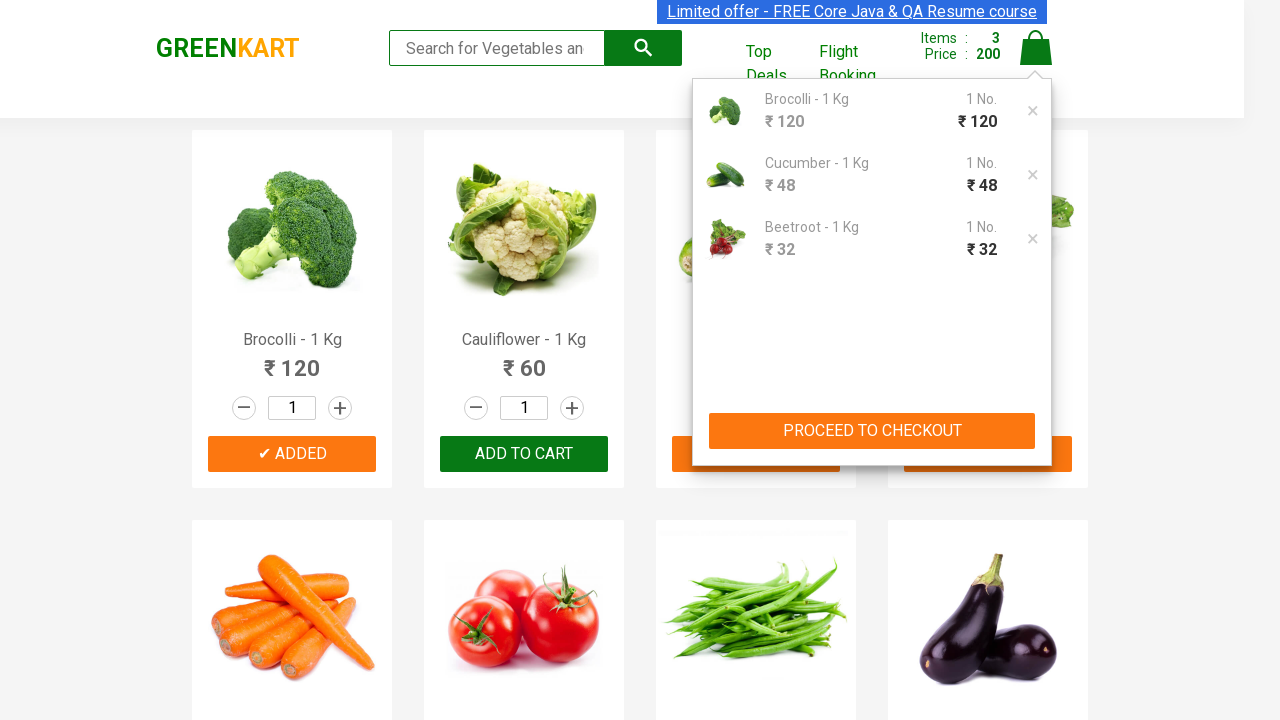

Clicked PROCEED TO CHECKOUT button at (872, 431) on xpath=//button[contains(text(),'PROCEED TO CHECKOUT')]
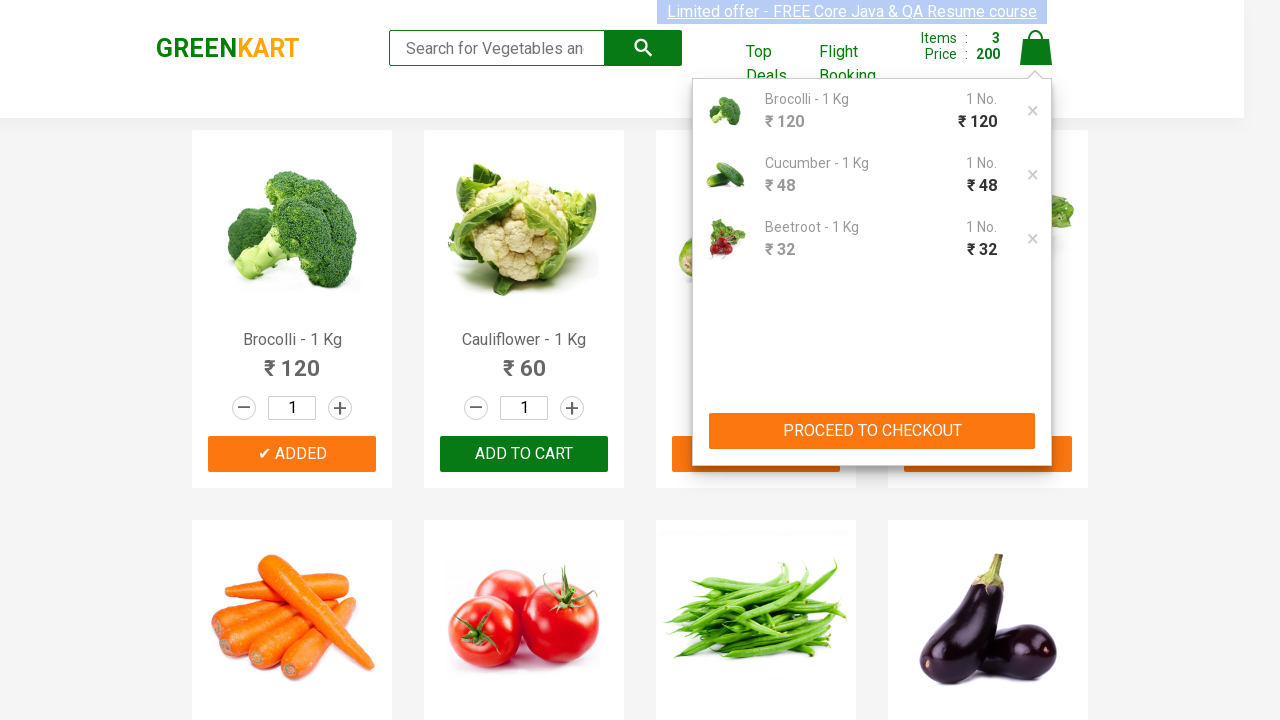

Waited for promo code input field to load
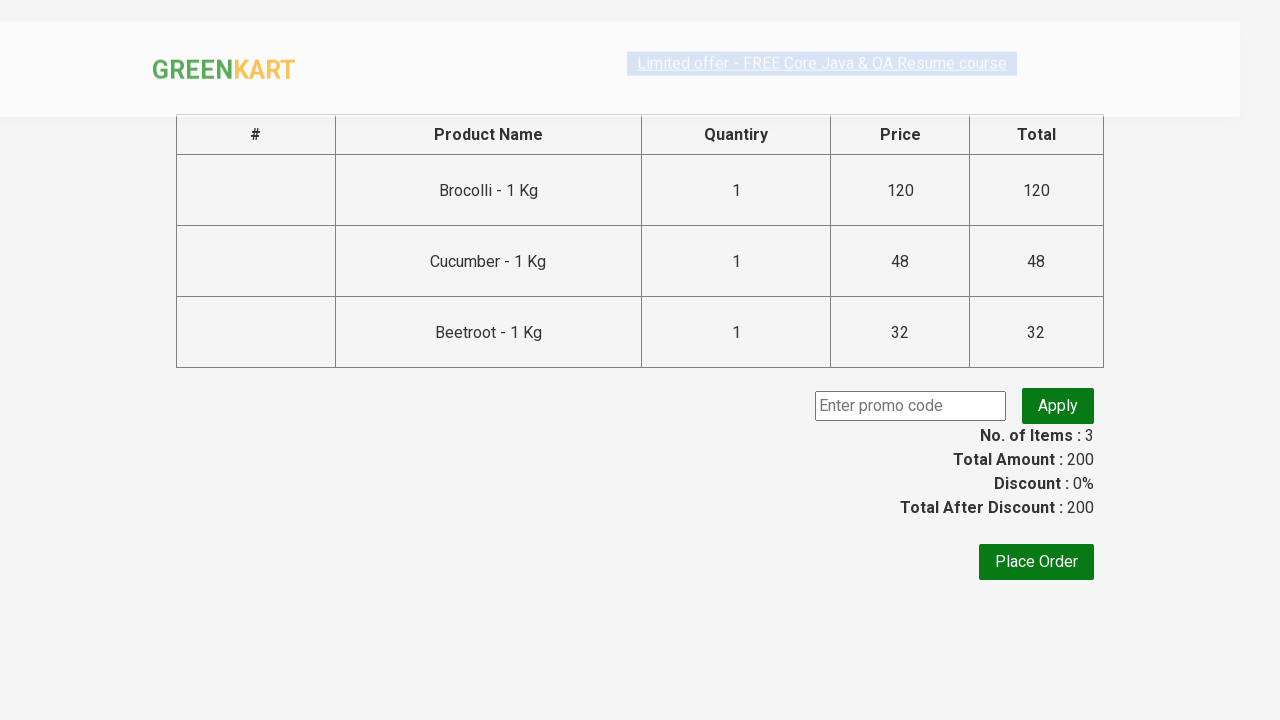

Filled promo code field with 'rahulshettyacademy' on input.promoCode
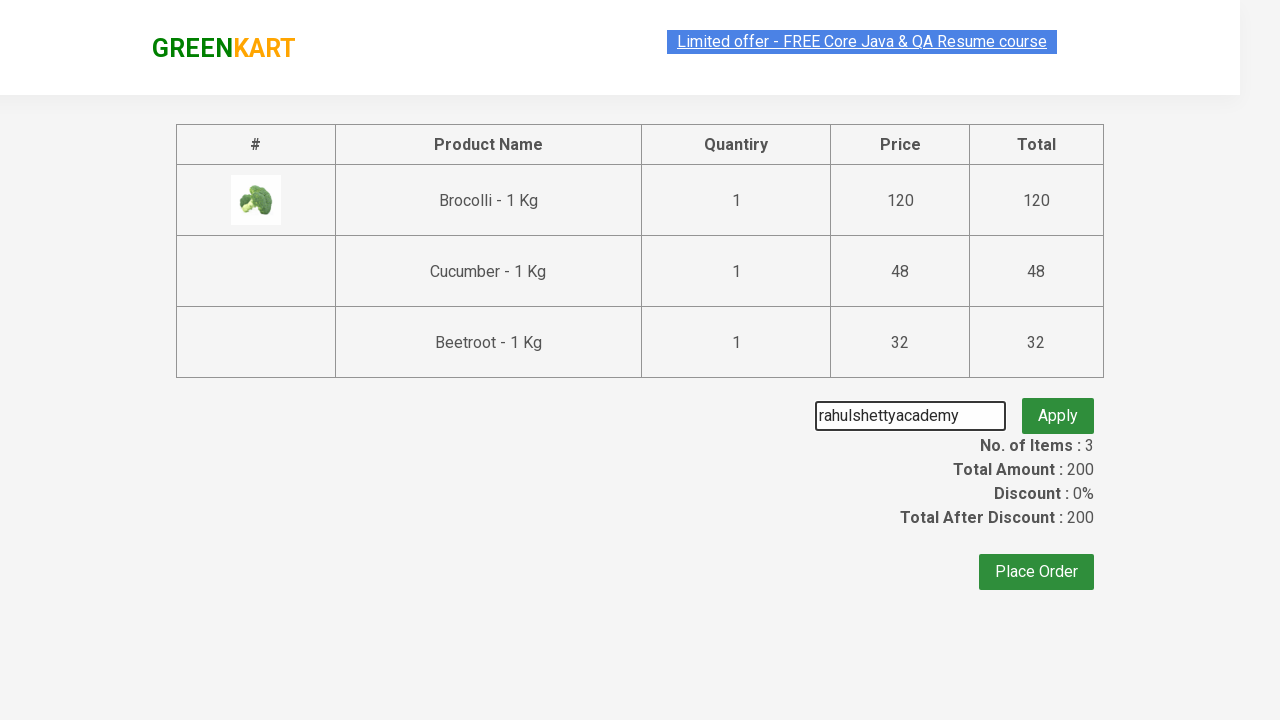

Clicked apply promo button at (1058, 406) on button.promoBtn
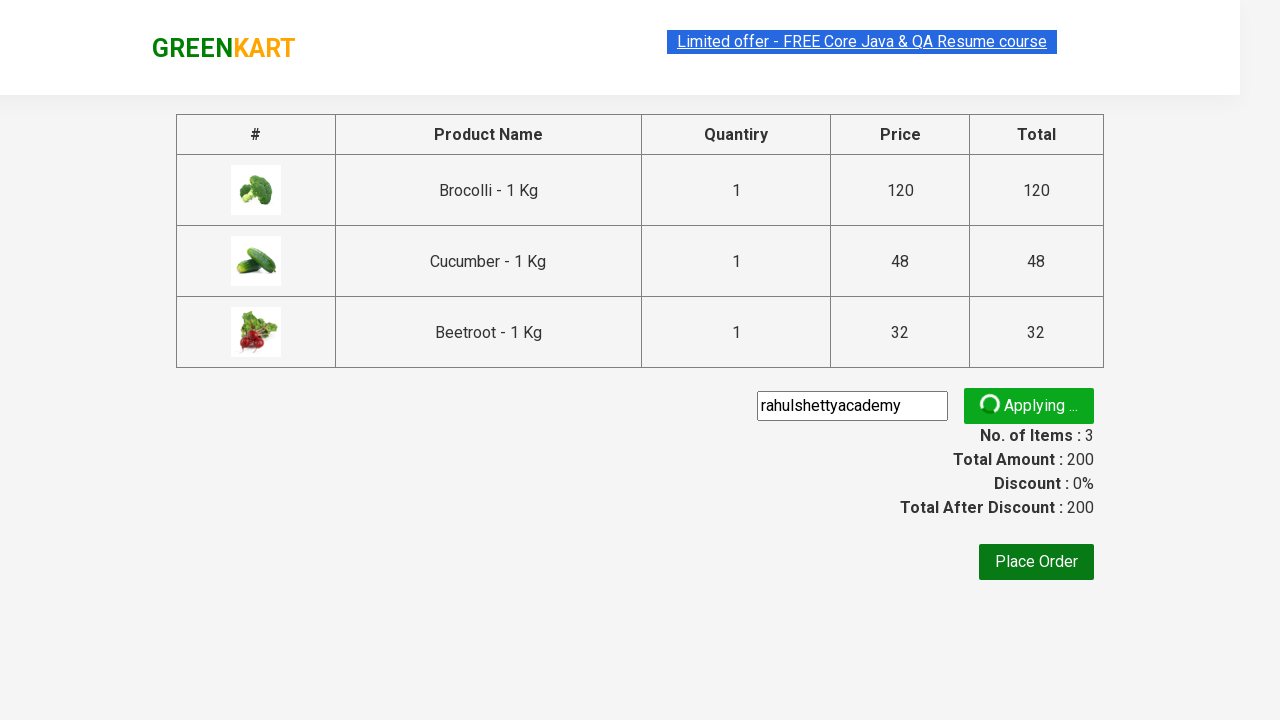

Promo code successfully applied - confirmation displayed
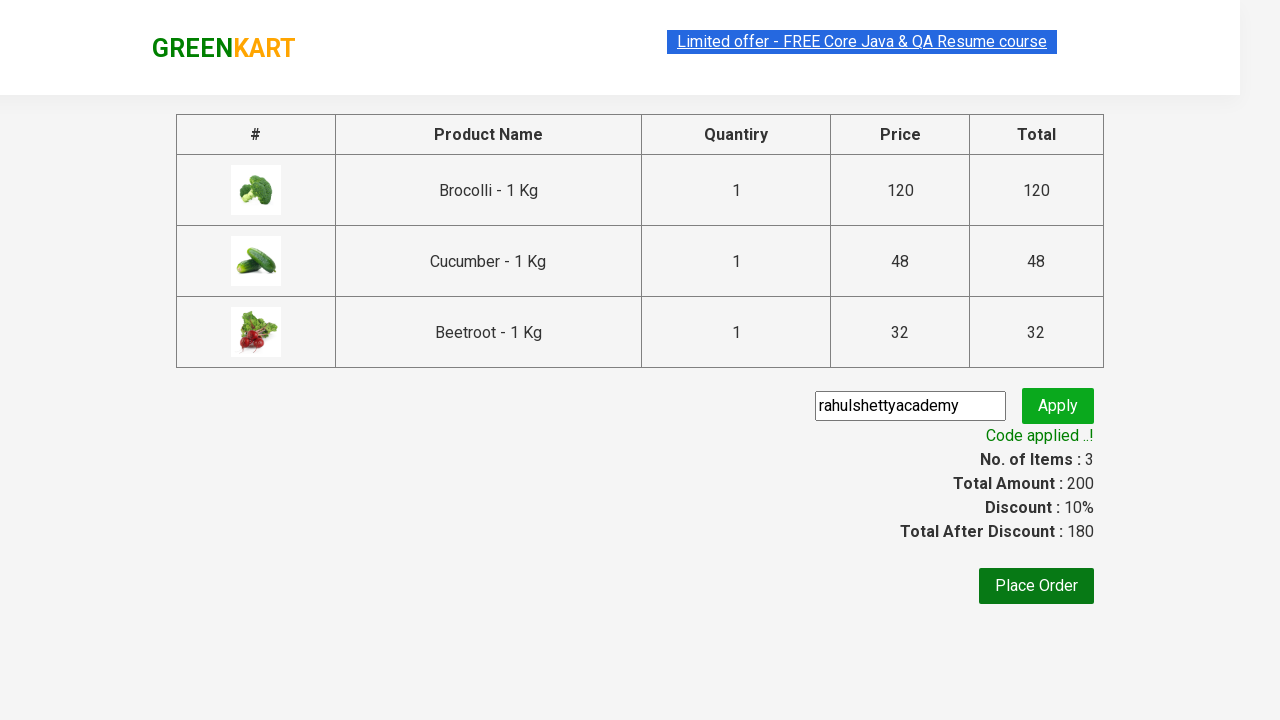

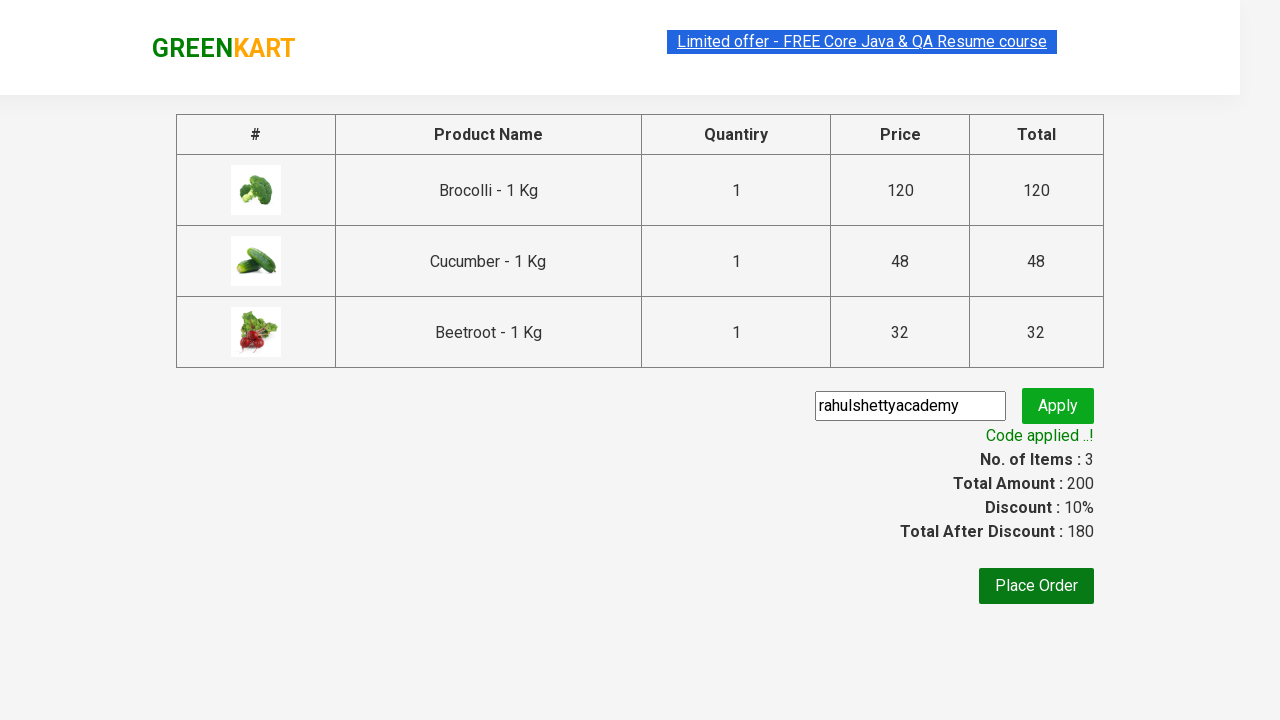